Tests marking all todo items as completed using the toggle-all checkbox

Starting URL: https://demo.playwright.dev/todomvc

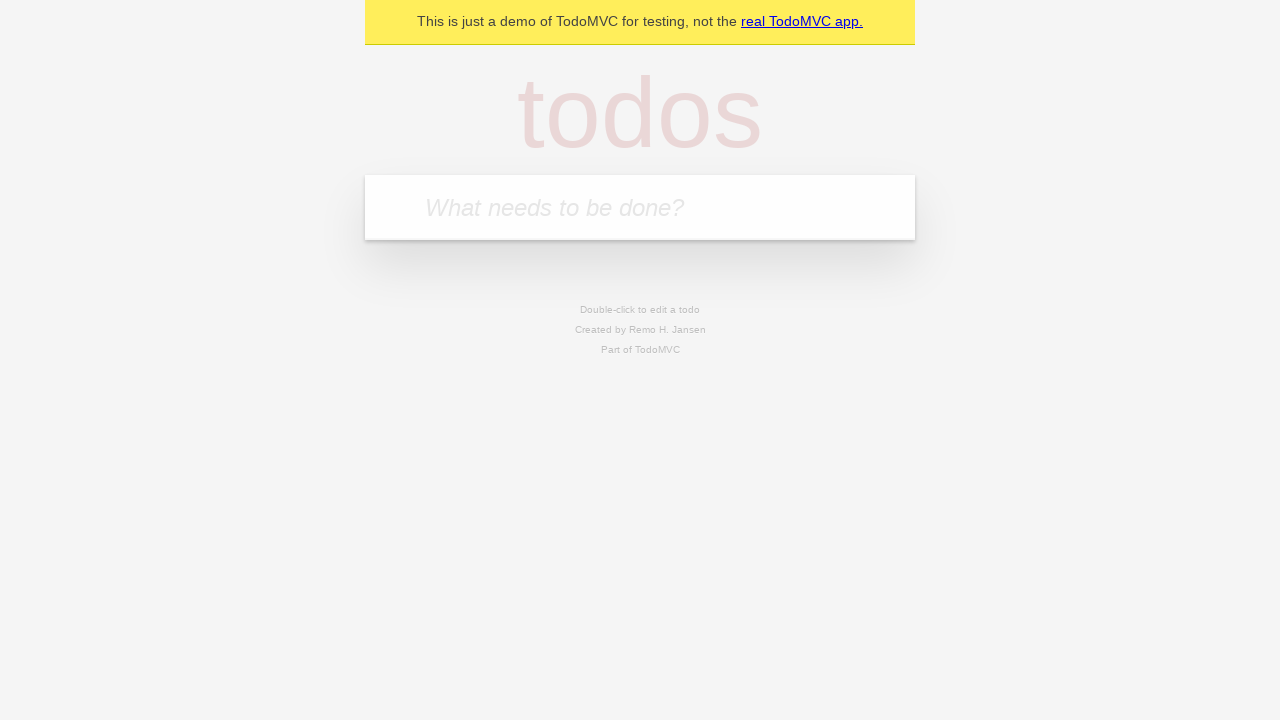

Filled input field with 'buy some cheese' on internal:attr=[placeholder="What needs to be done?"i]
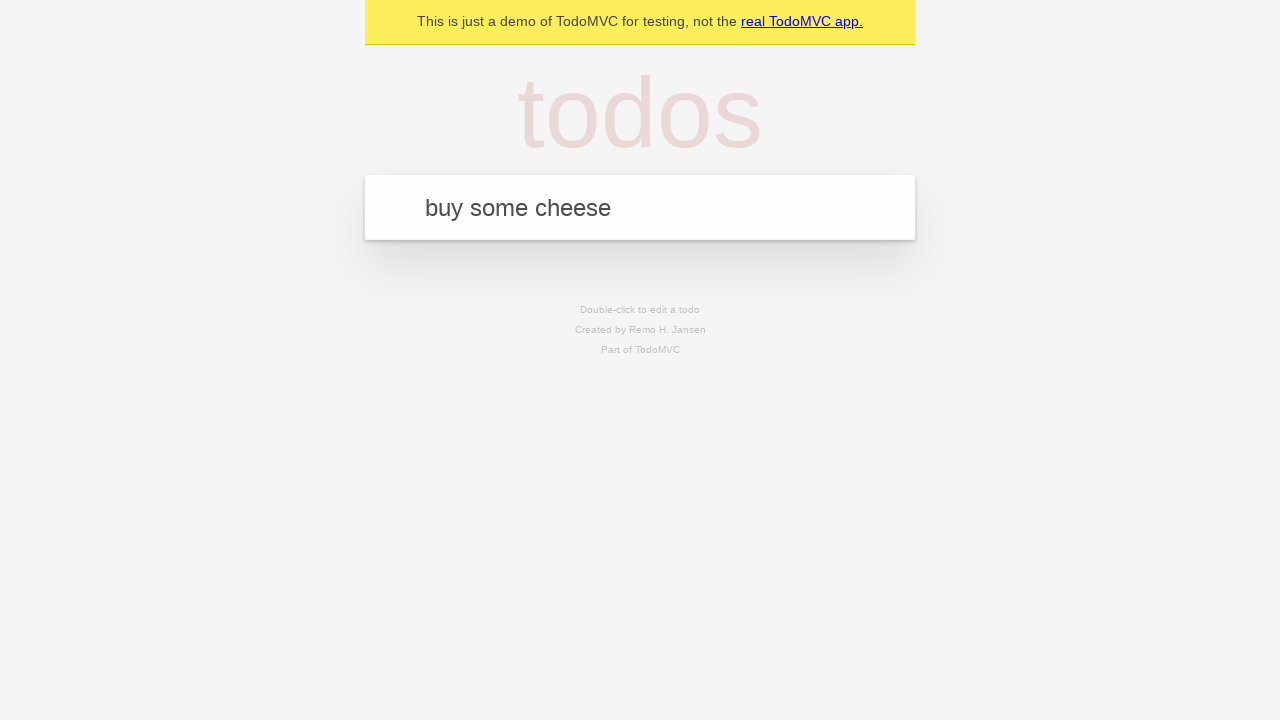

Pressed Enter to create first todo item on internal:attr=[placeholder="What needs to be done?"i]
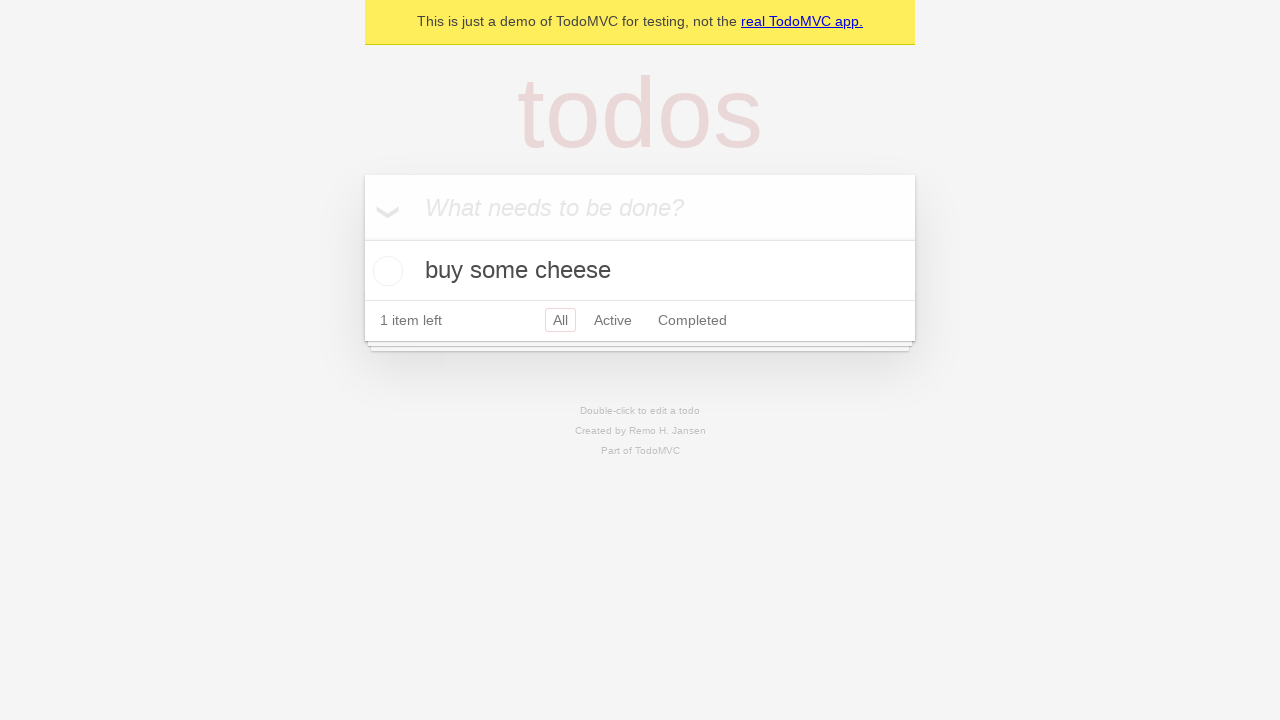

Filled input field with 'feed the cat' on internal:attr=[placeholder="What needs to be done?"i]
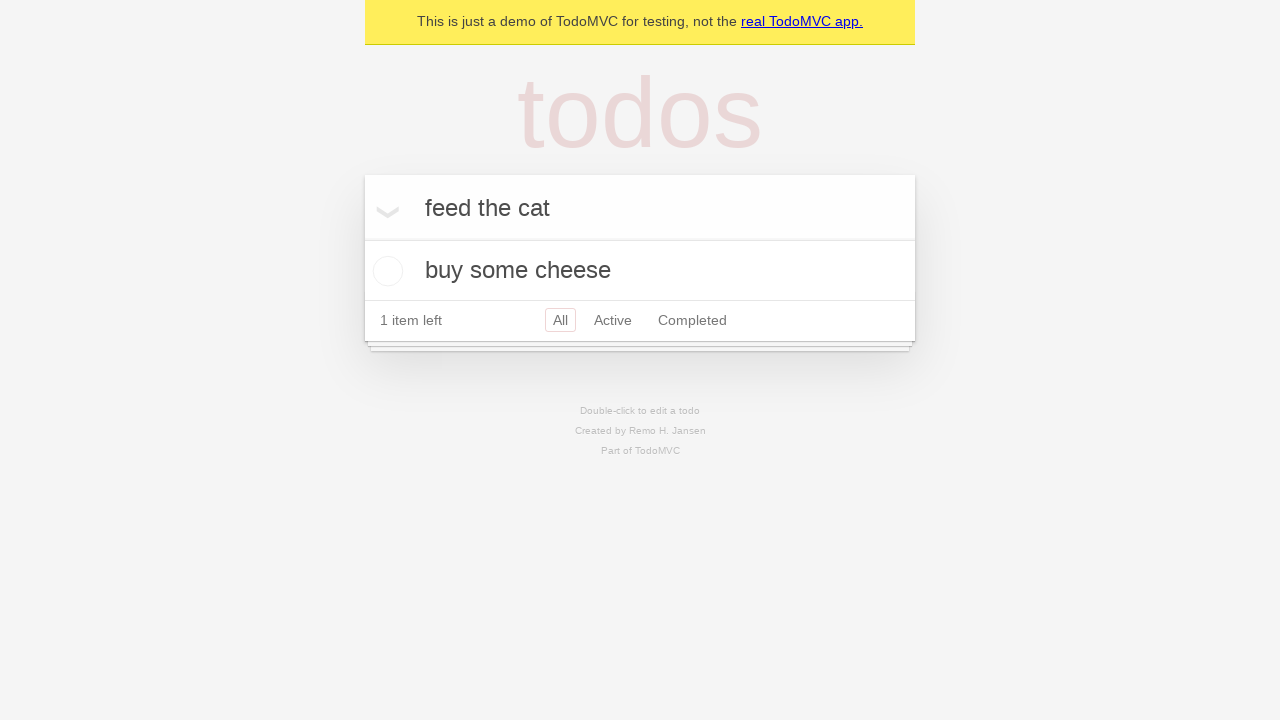

Pressed Enter to create second todo item on internal:attr=[placeholder="What needs to be done?"i]
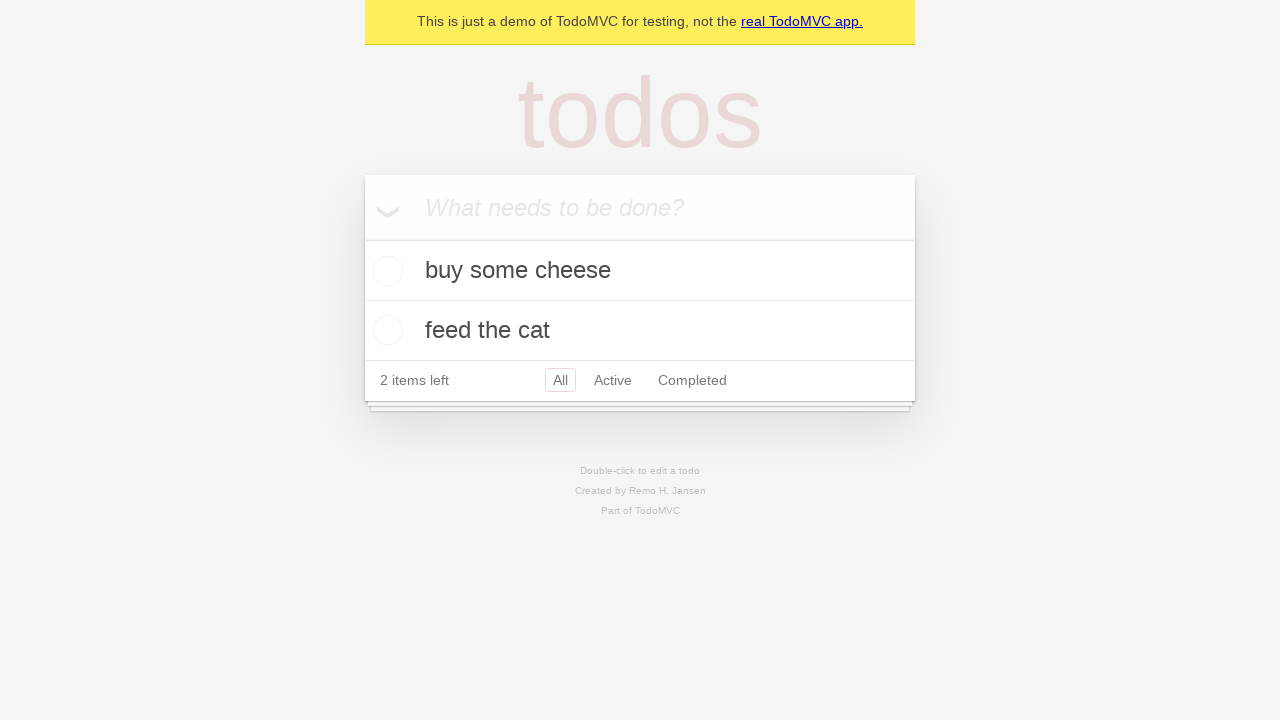

Filled input field with 'book a doctors appointment' on internal:attr=[placeholder="What needs to be done?"i]
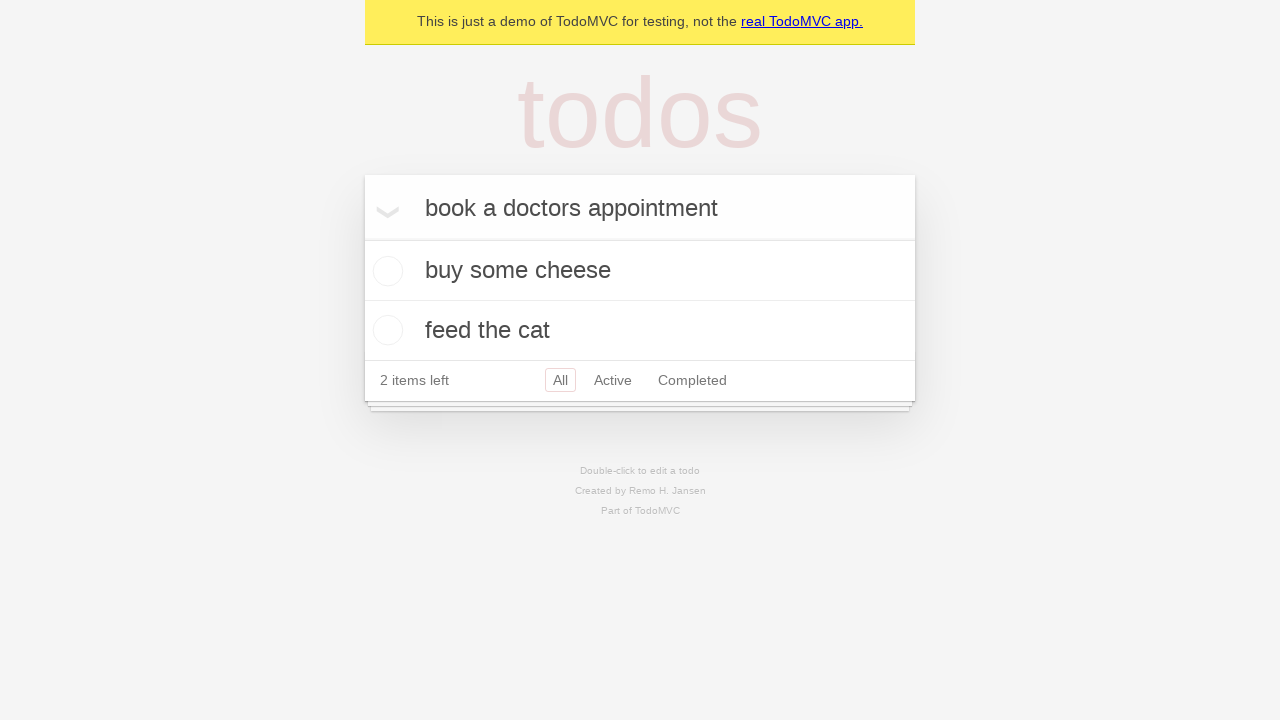

Pressed Enter to create third todo item on internal:attr=[placeholder="What needs to be done?"i]
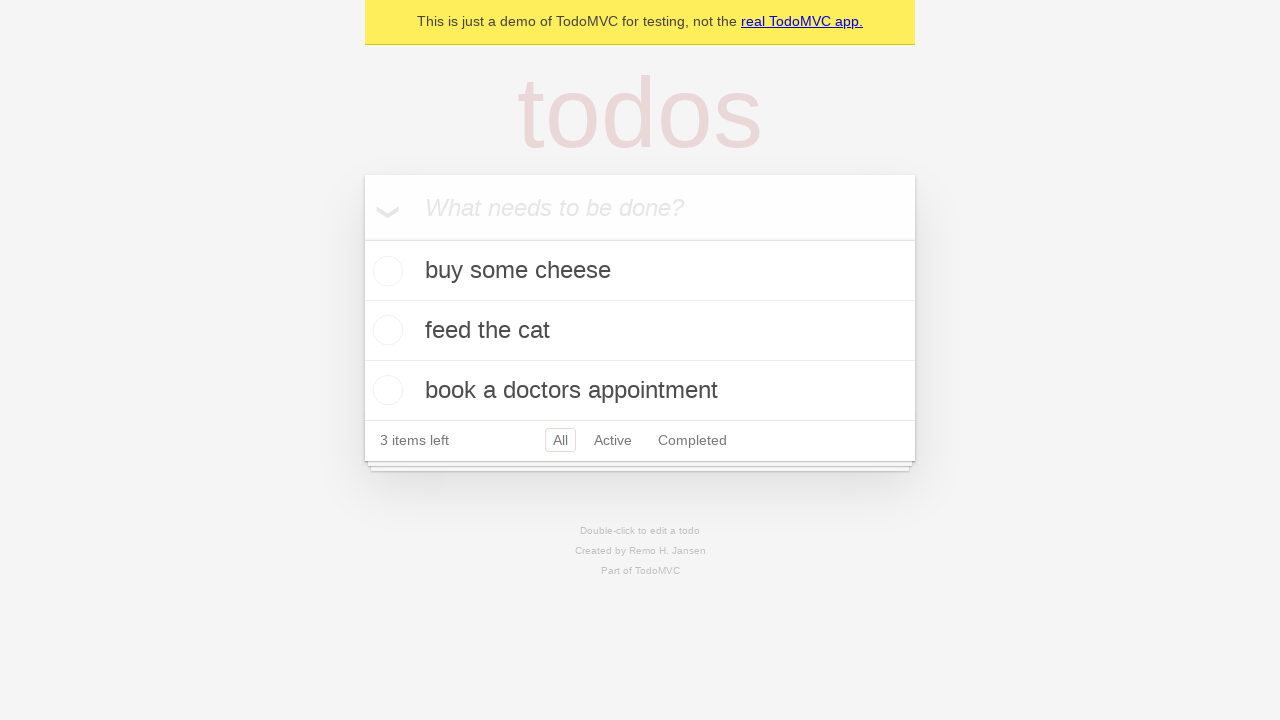

Checked the 'Mark all as complete' toggle at (362, 238) on internal:label="Mark all as complete"i
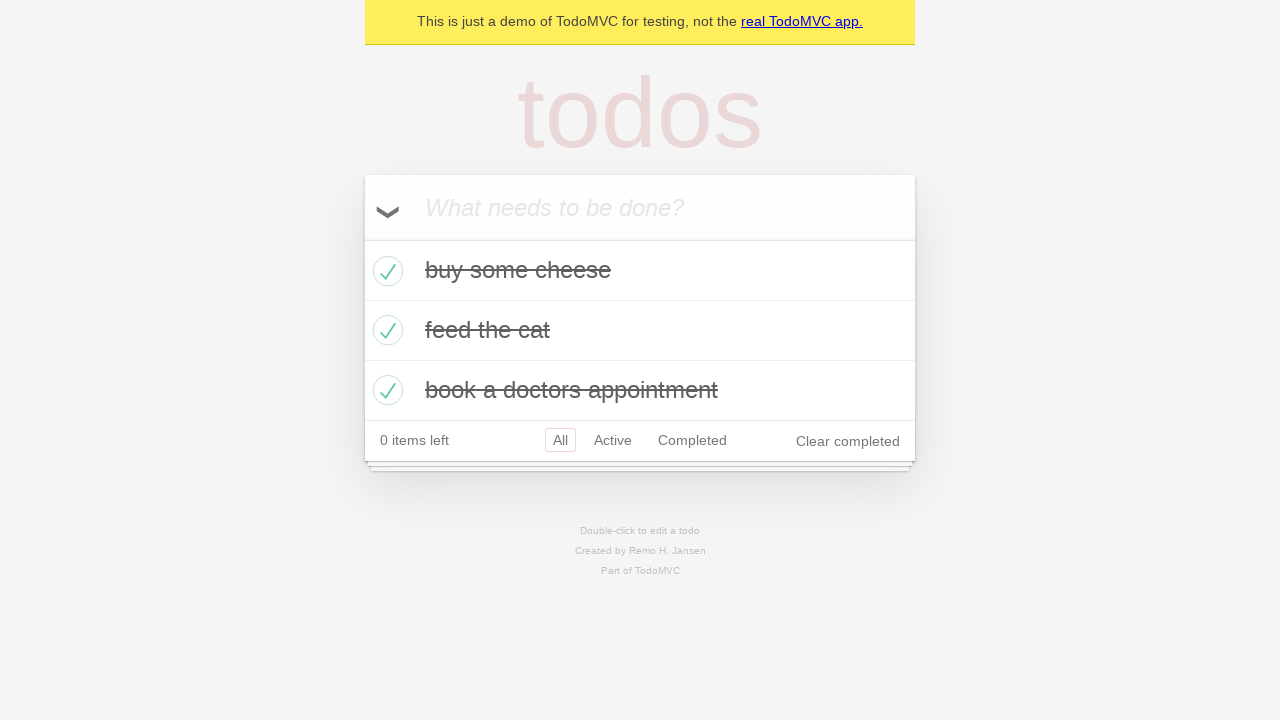

Verified all todo items are marked as completed
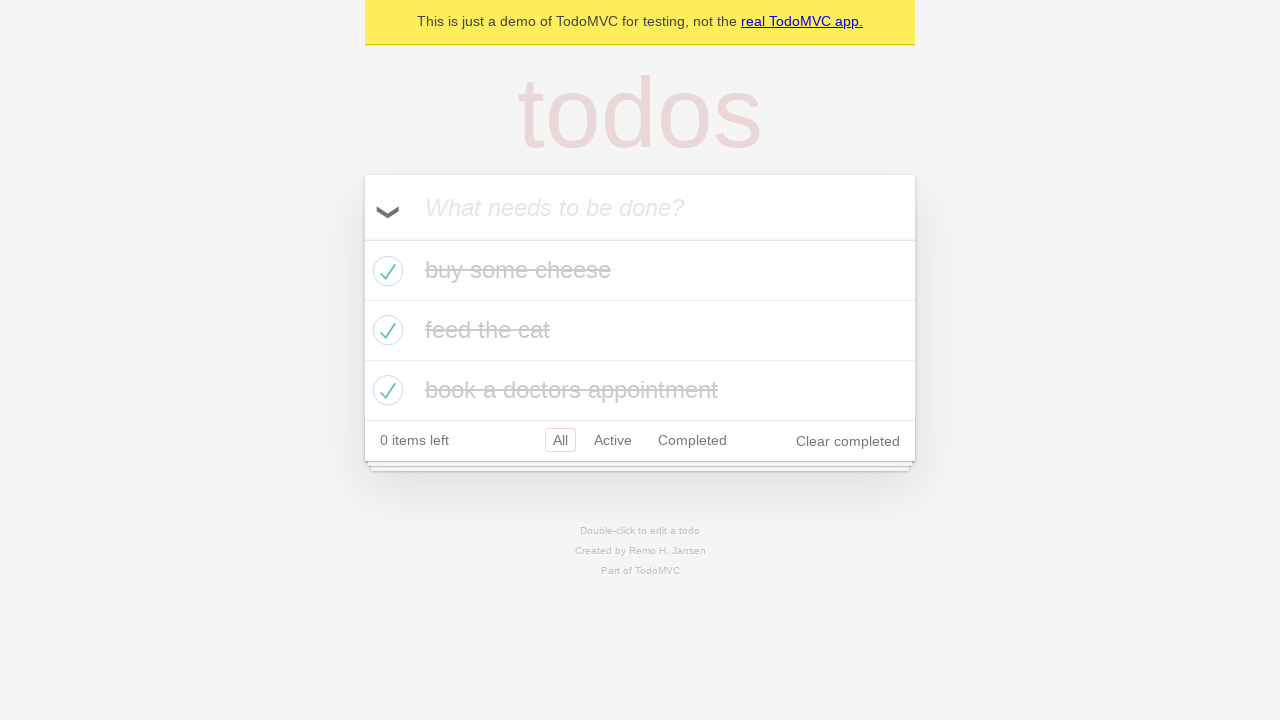

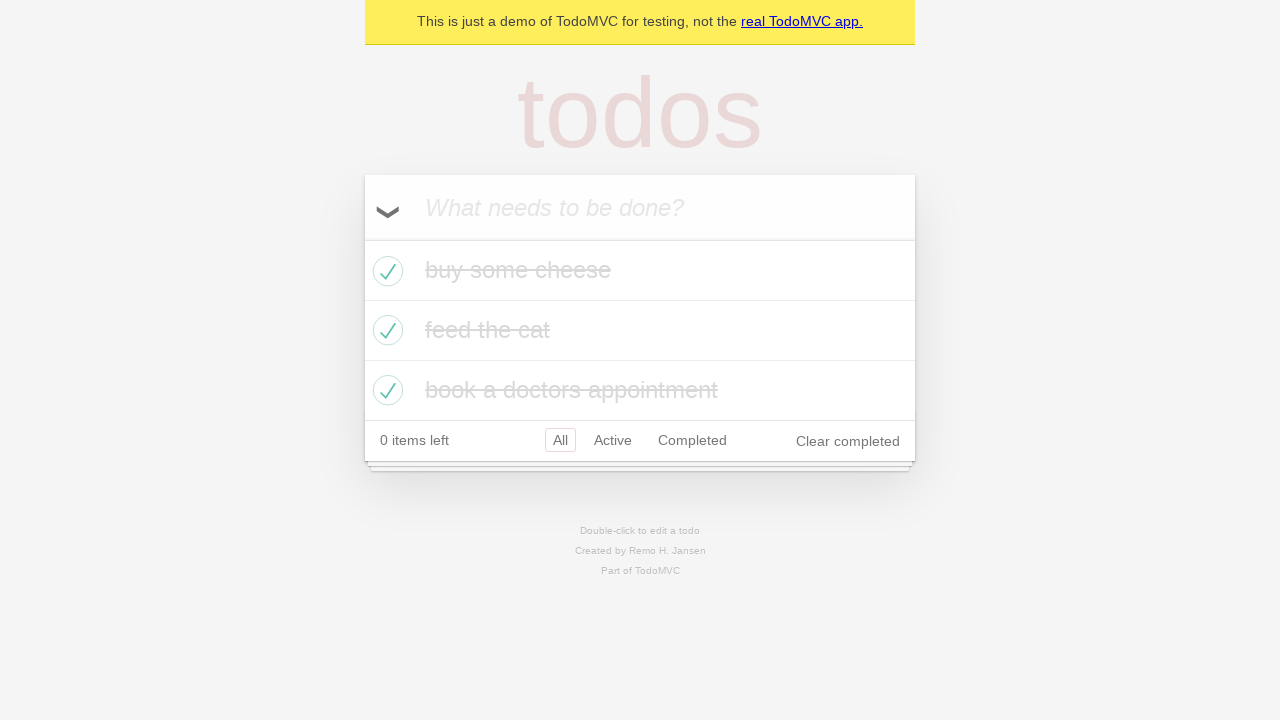